Tests the forgot password functionality by clicking forgot password link and entering username

Starting URL: https://login.salesforce.com

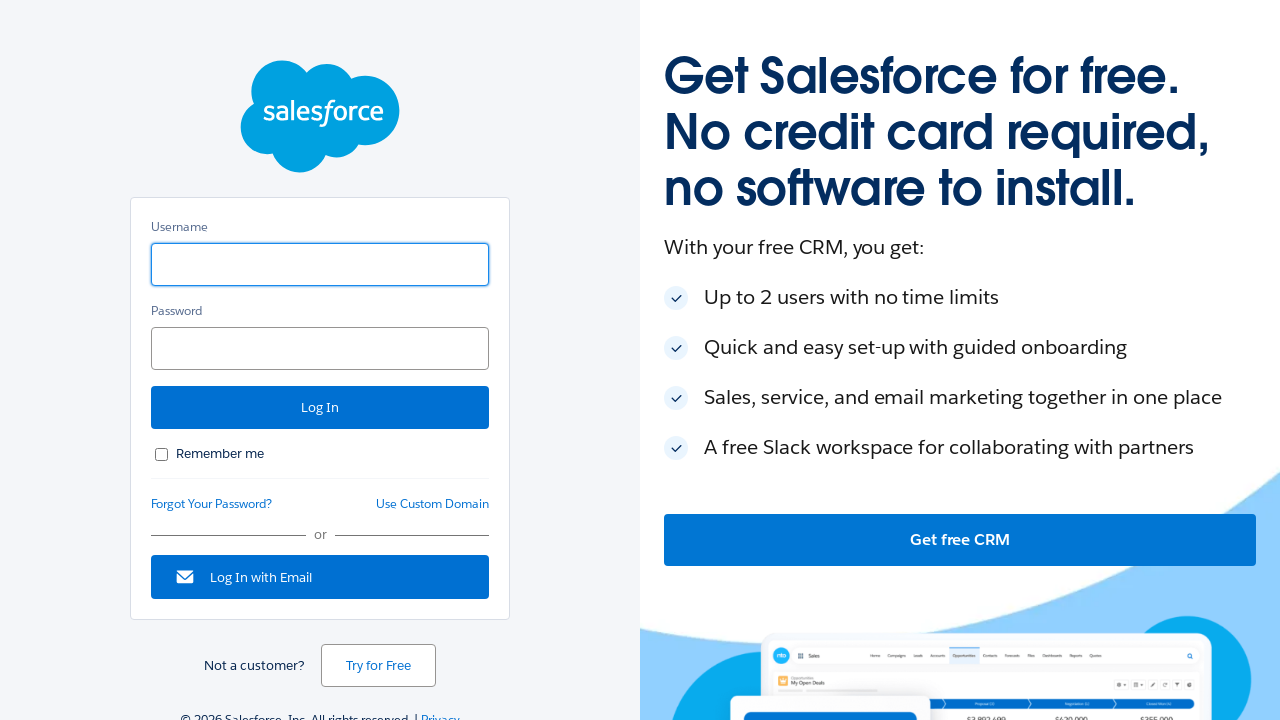

Clicked forgot password link at (212, 504) on a#forgot_password_link
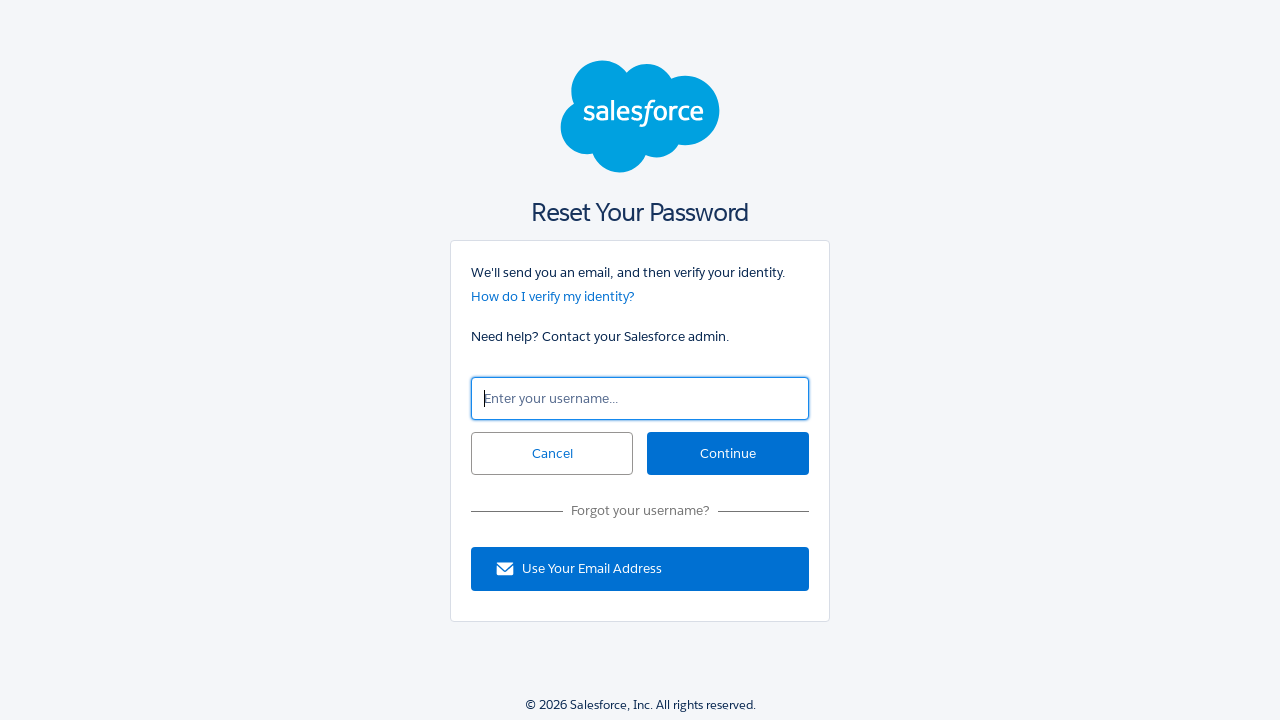

Entered username 'testuser@salesforce.com' in forgot password form on input#un
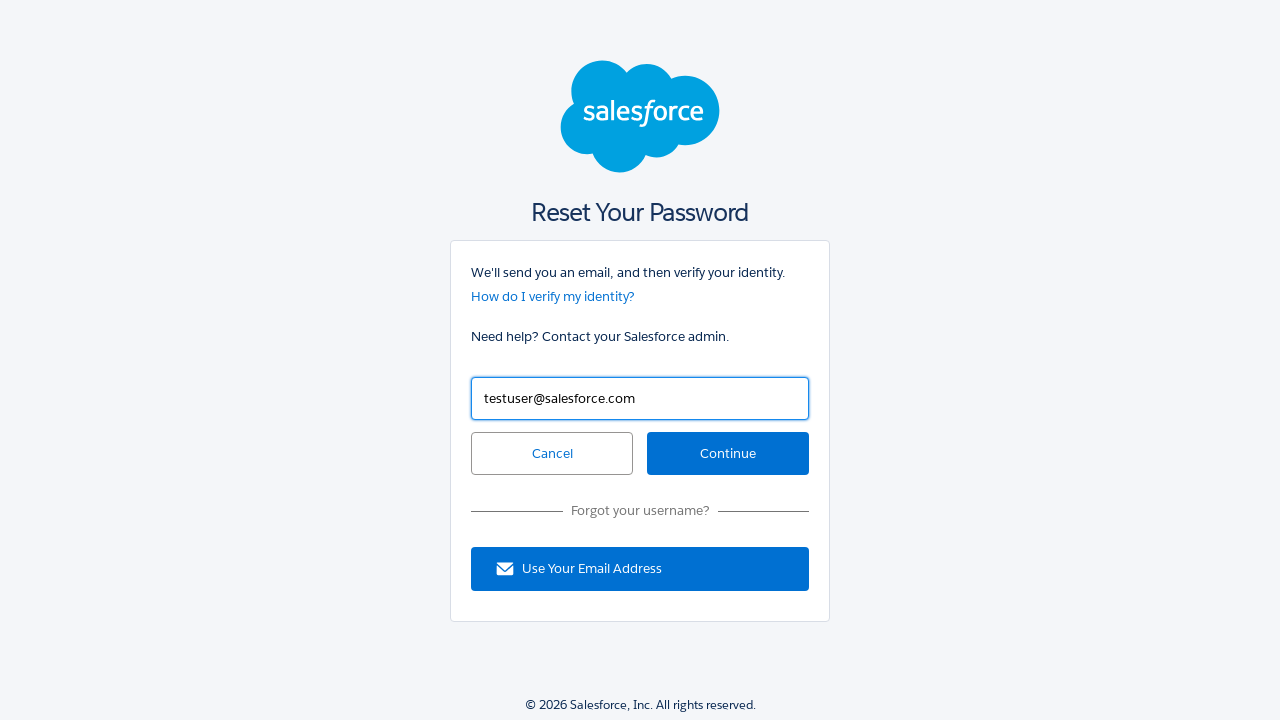

Clicked continue button to submit forgot password request at (728, 454) on input#continue
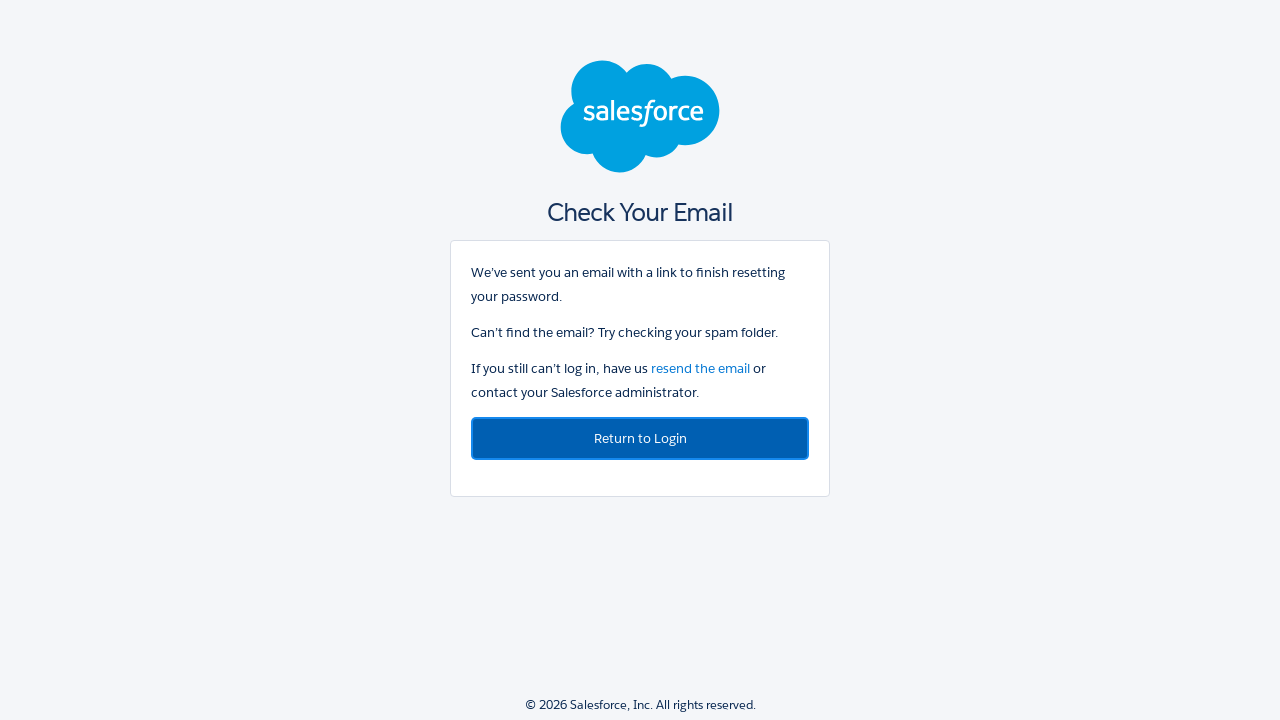

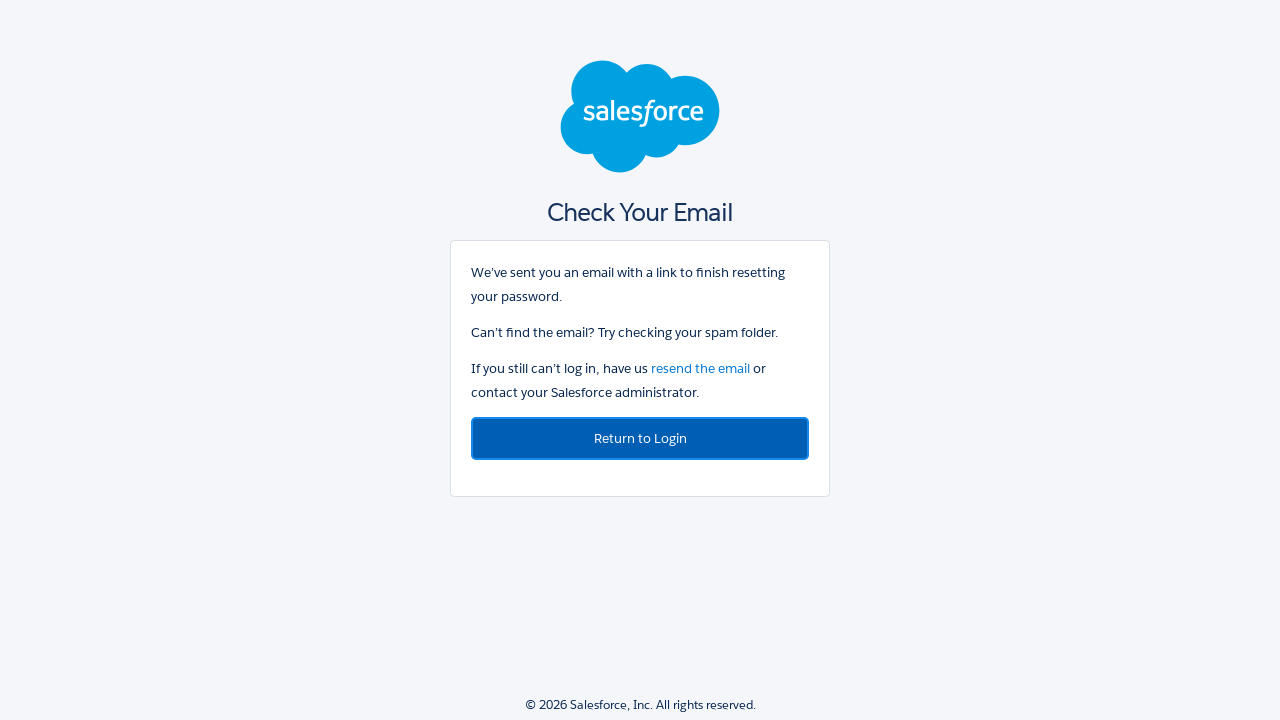